Tests browser navigation by clicking a button, going back to the homepage, then using the forward button to return to the previous page.

Starting URL: http://demoaut.katalon.com/

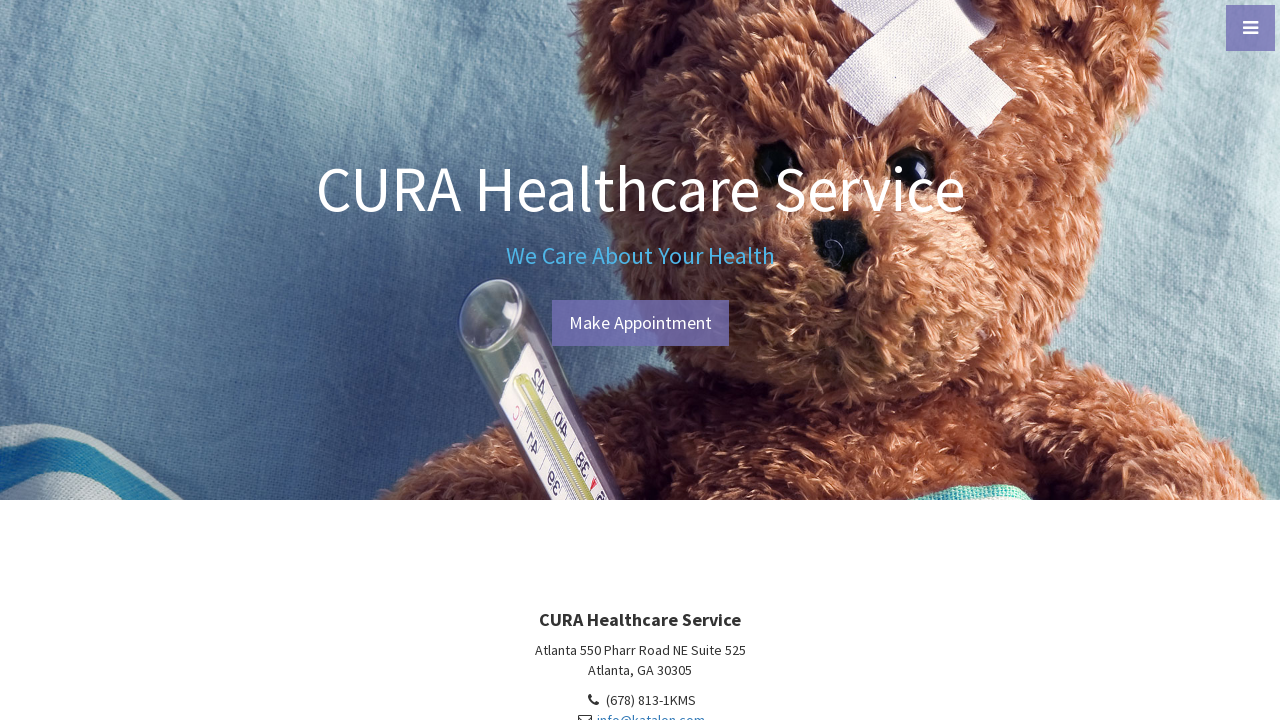

Clicked 'Make Appointment' button at (640, 323) on a:has-text("Make Appointment"), #btn-make-appointment, a[href*="appointment"]
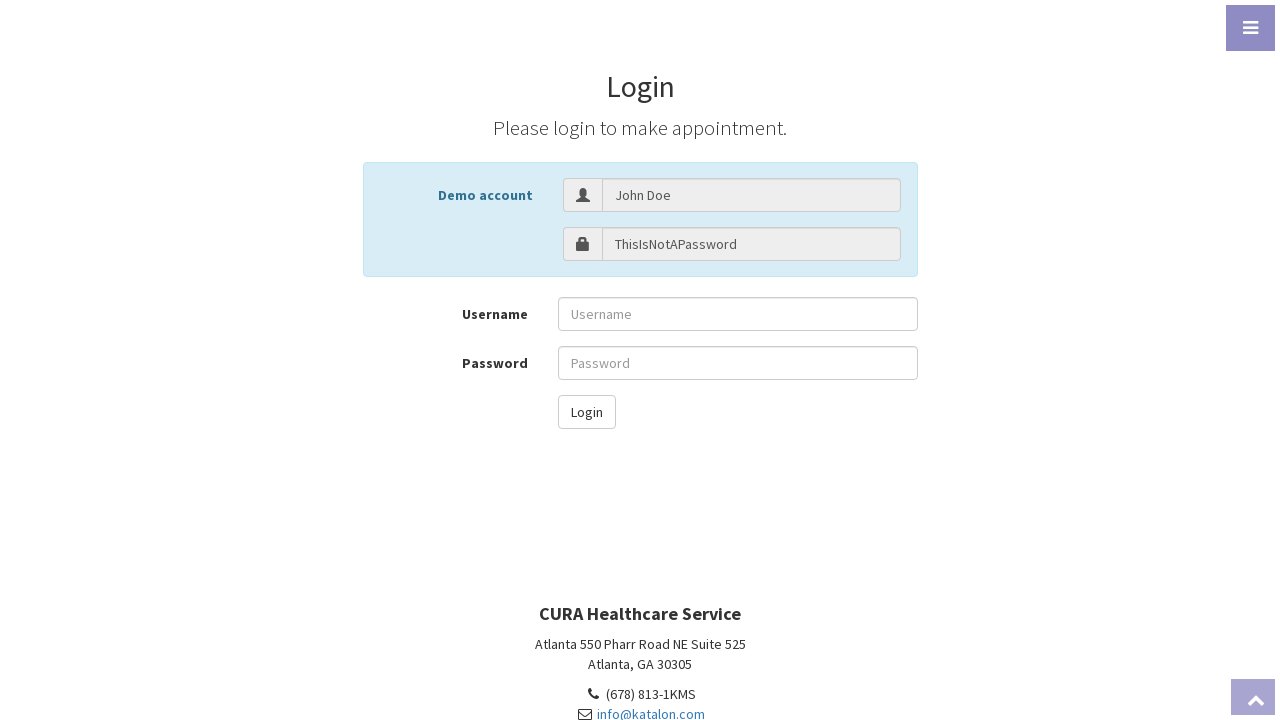

Make Appointment page loaded
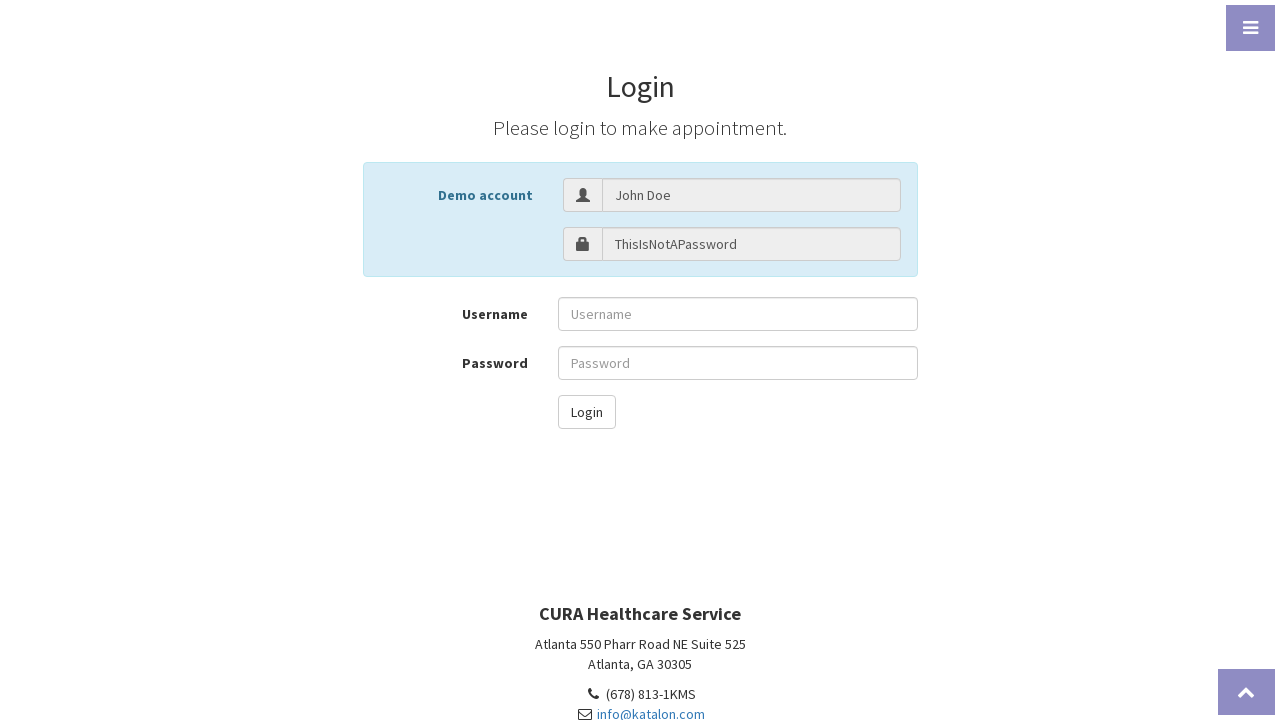

Navigated back to homepage
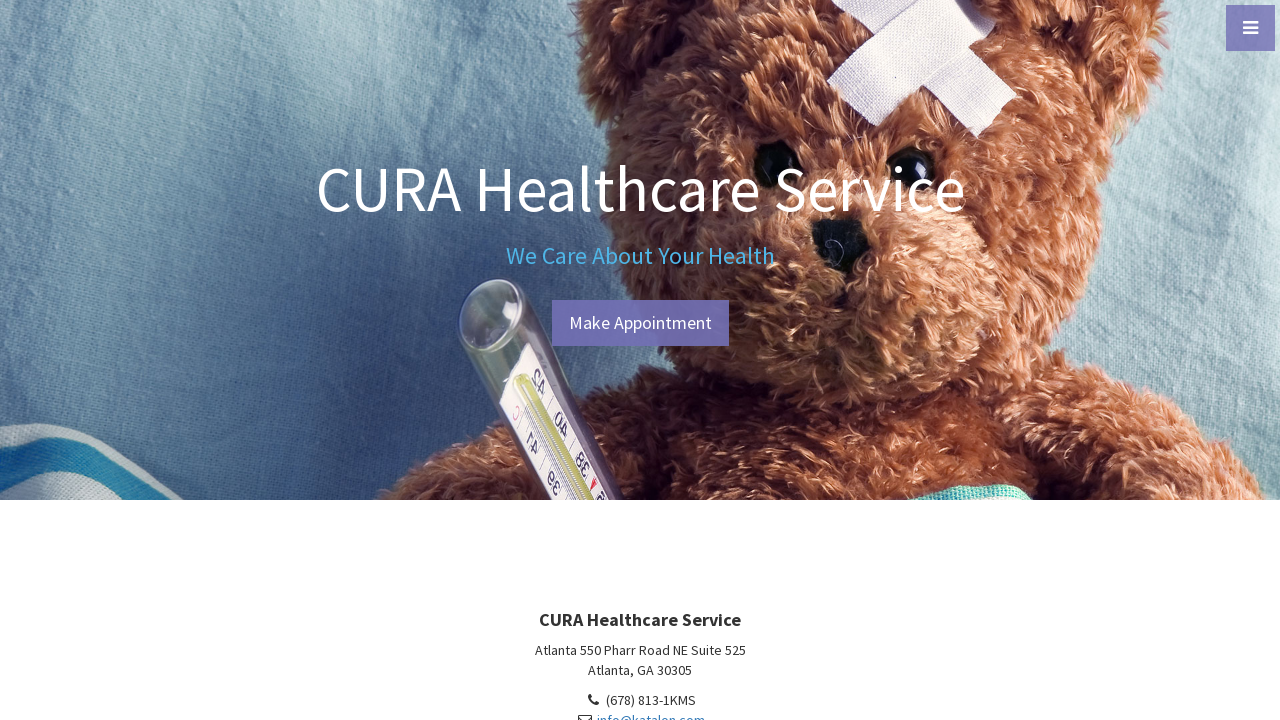

Homepage loaded
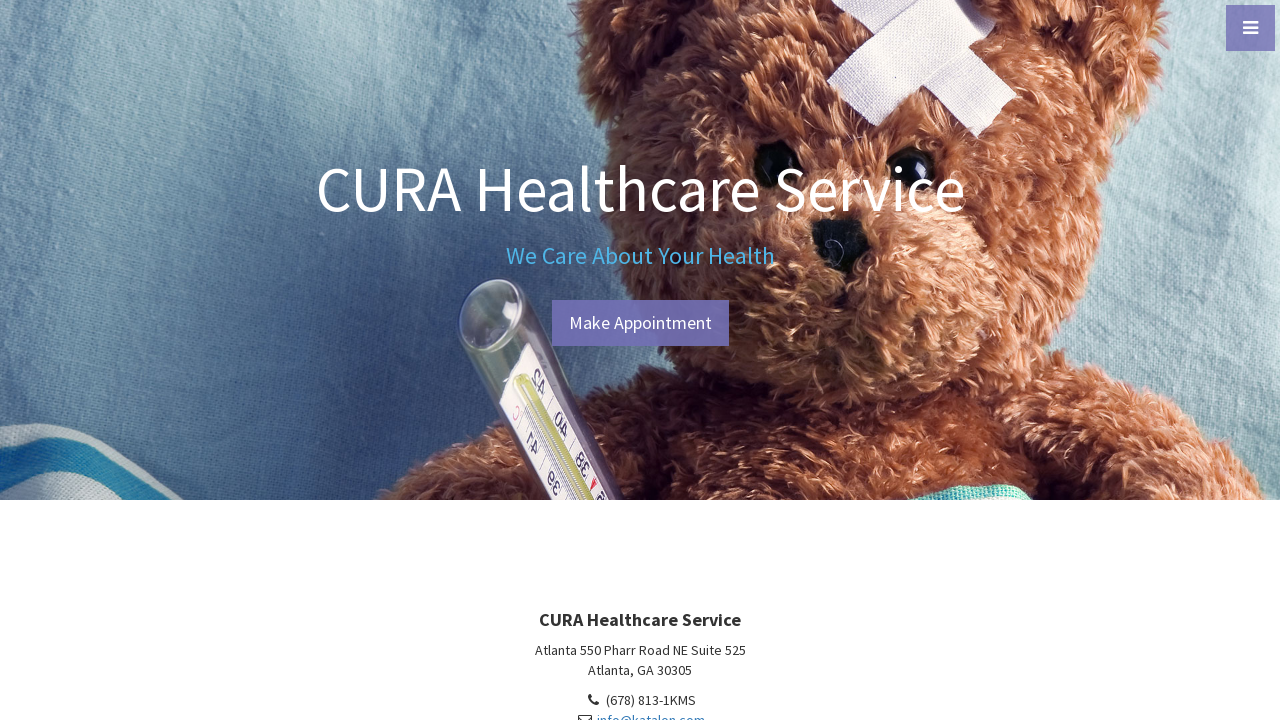

Navigated forward to Make Appointment page
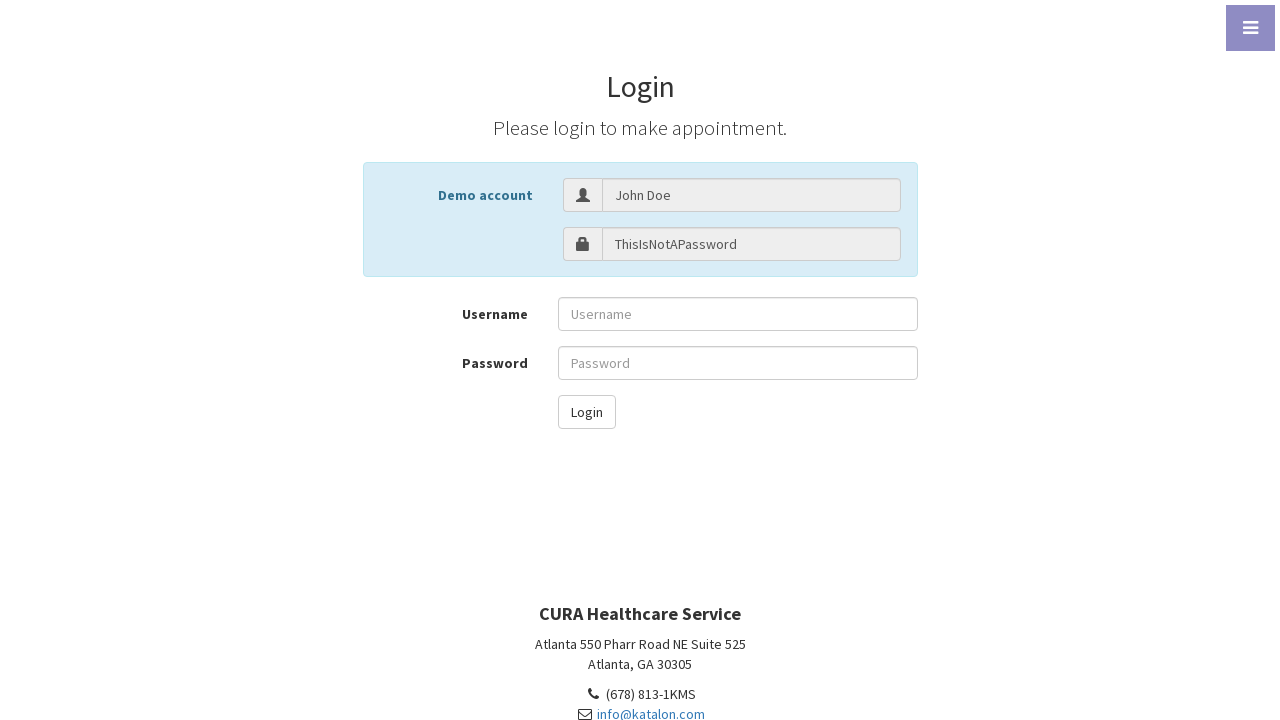

Make Appointment page loaded again
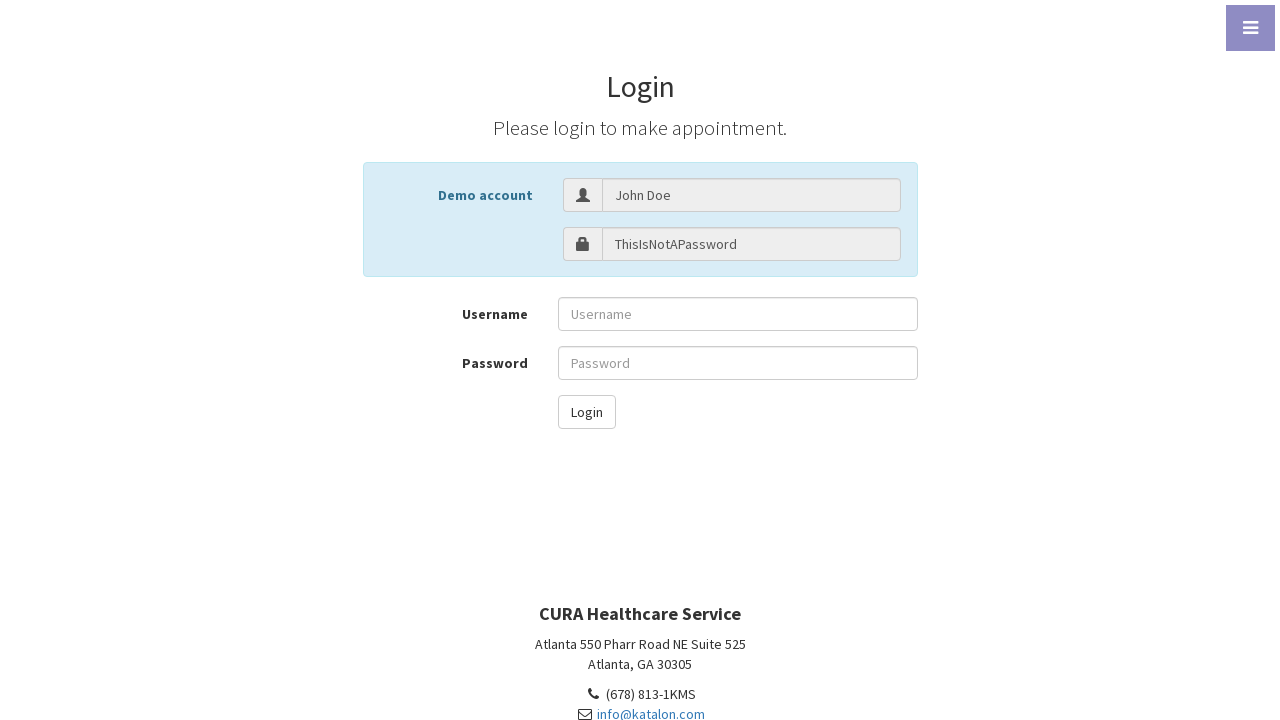

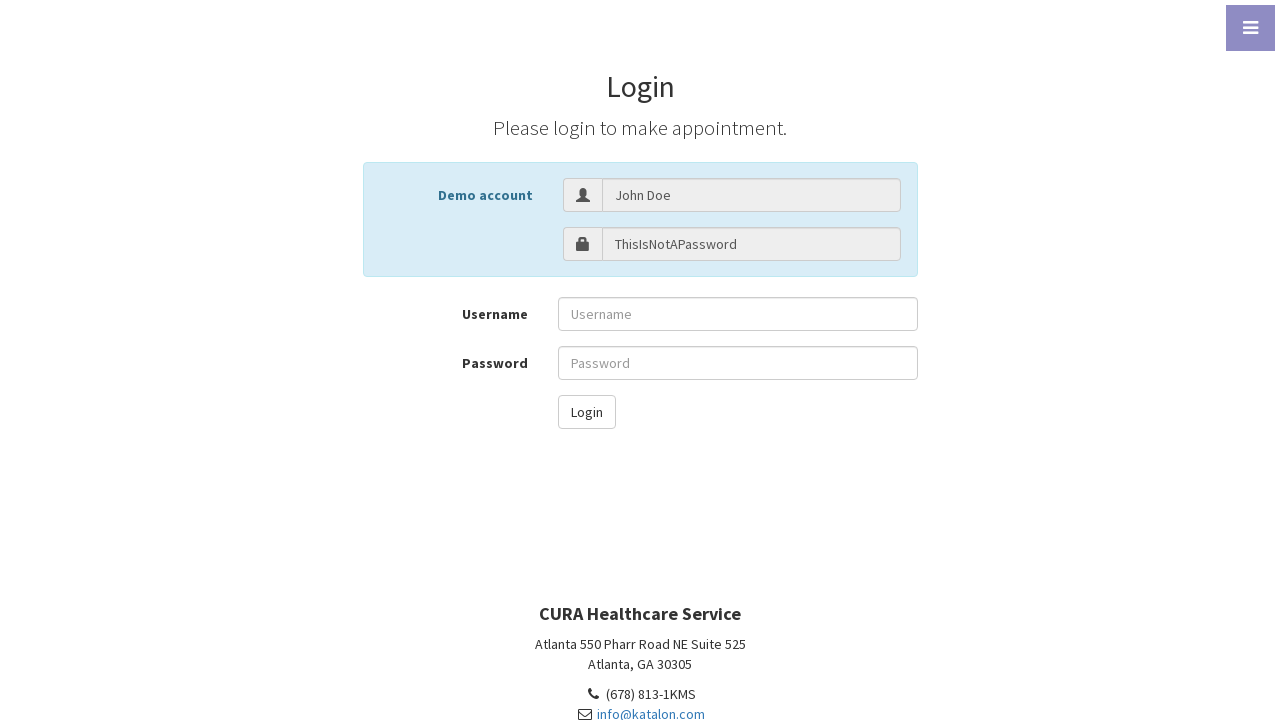